Tests the remove/add checkbox functionality by clicking Remove button, verifying checkbox disappears with message, then clicking Add button and verifying checkbox reappears.

Starting URL: https://loopcamp.vercel.app/dynamic-controls.html

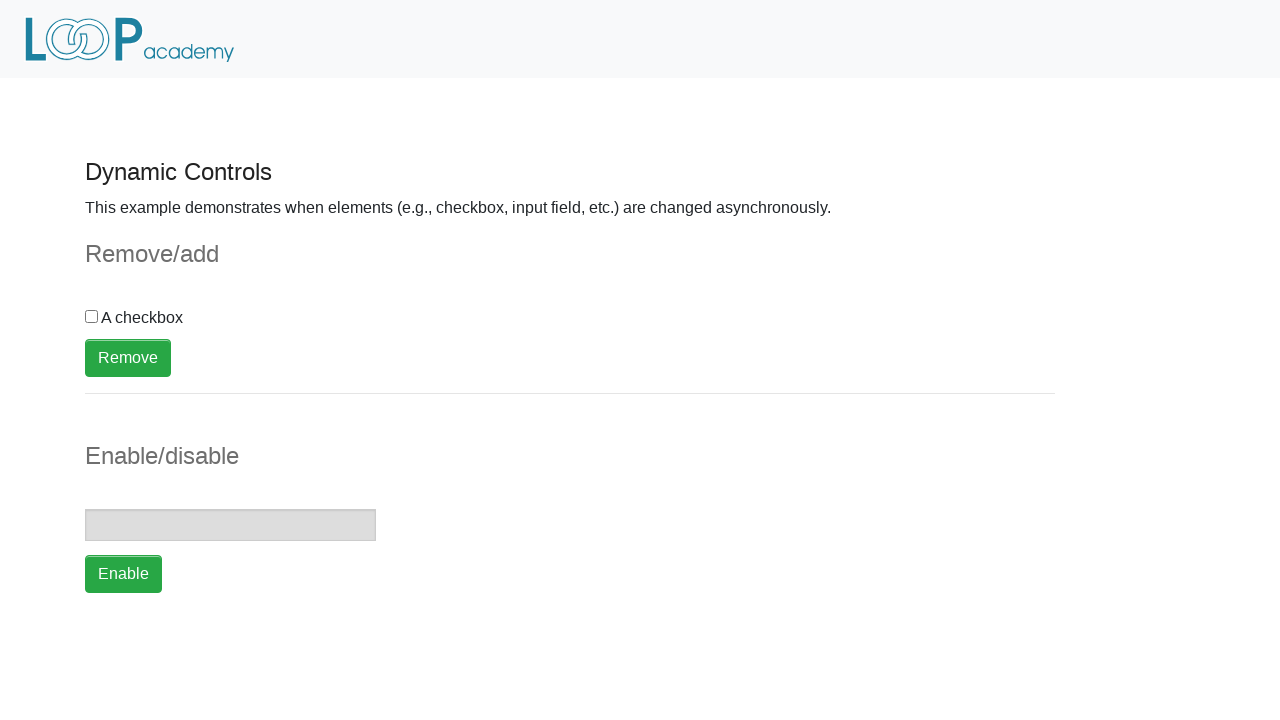

Clicked Remove button to hide checkbox at (128, 358) on xpath=//button[text()='Remove']
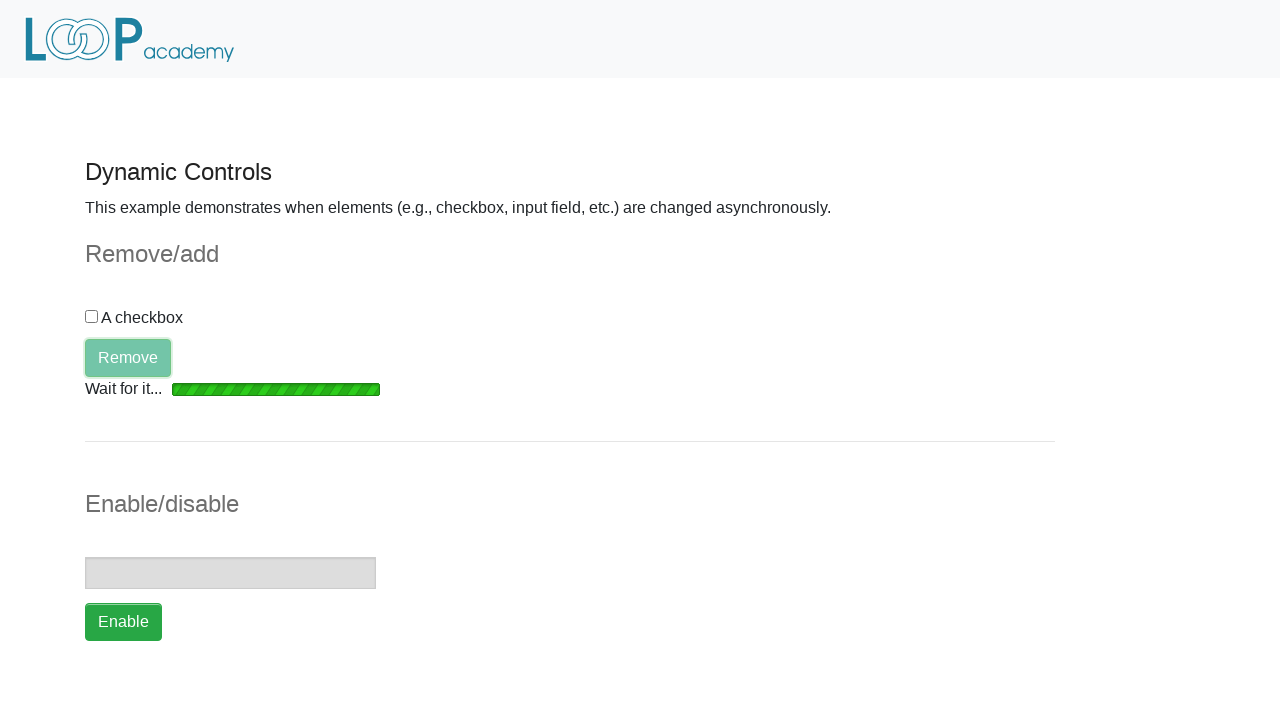

Message appeared after removing checkbox
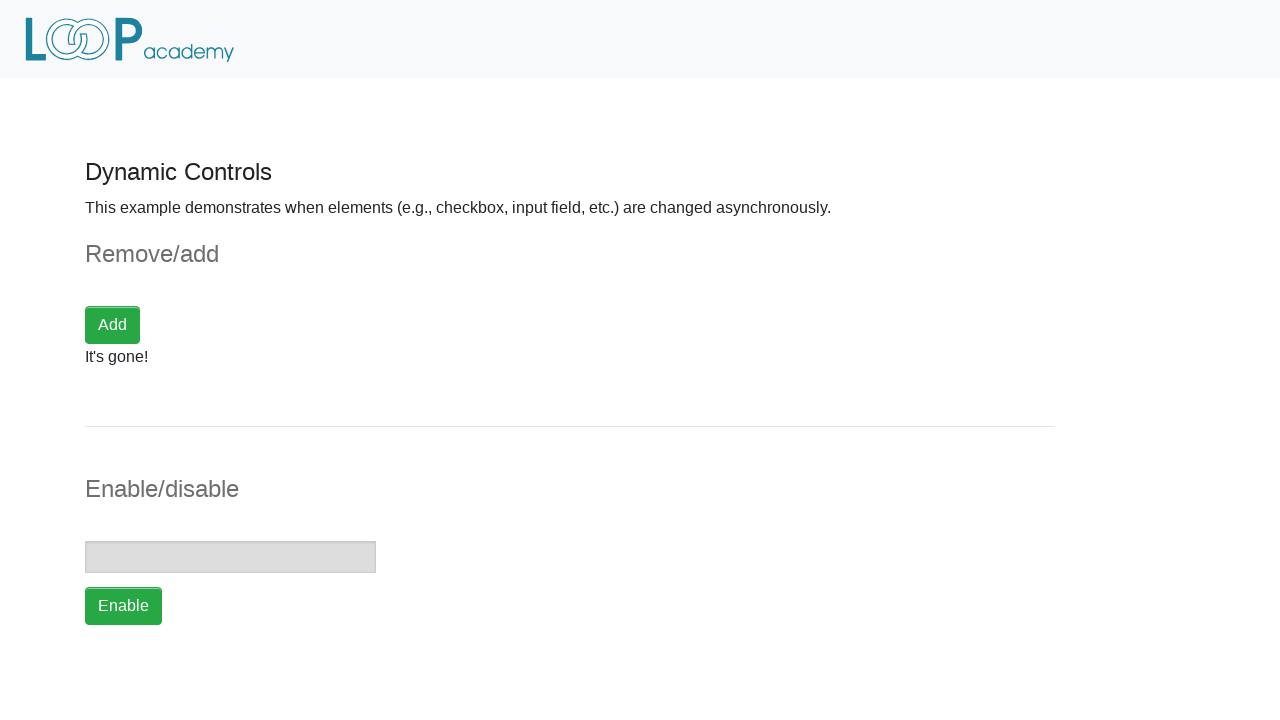

Retrieved message text from DOM
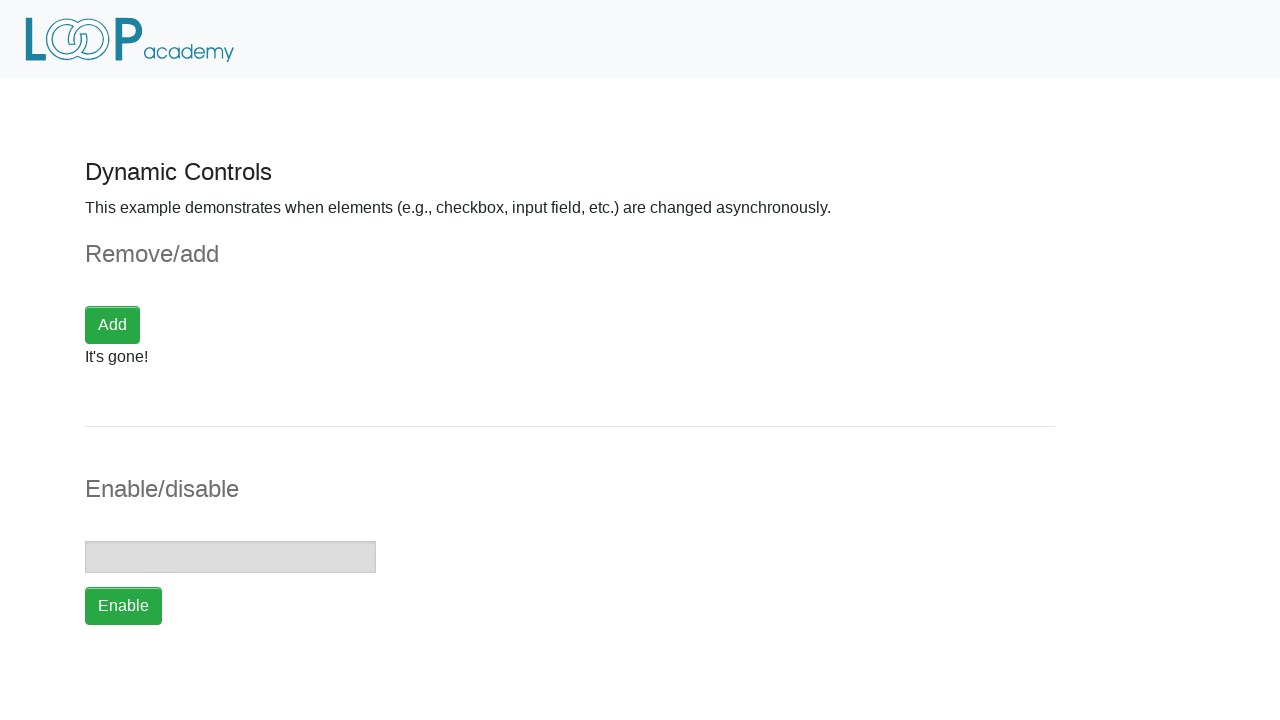

Verified message shows 'It's gone!'
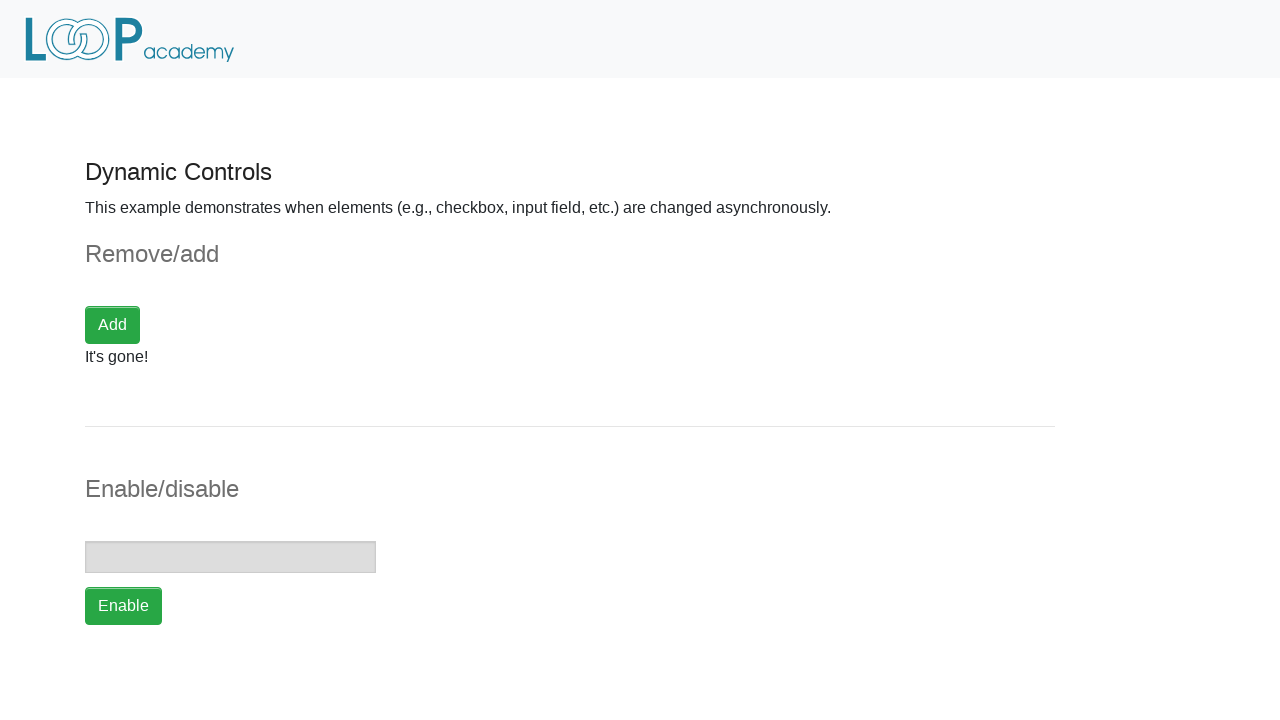

Verified checkbox no longer exists on page
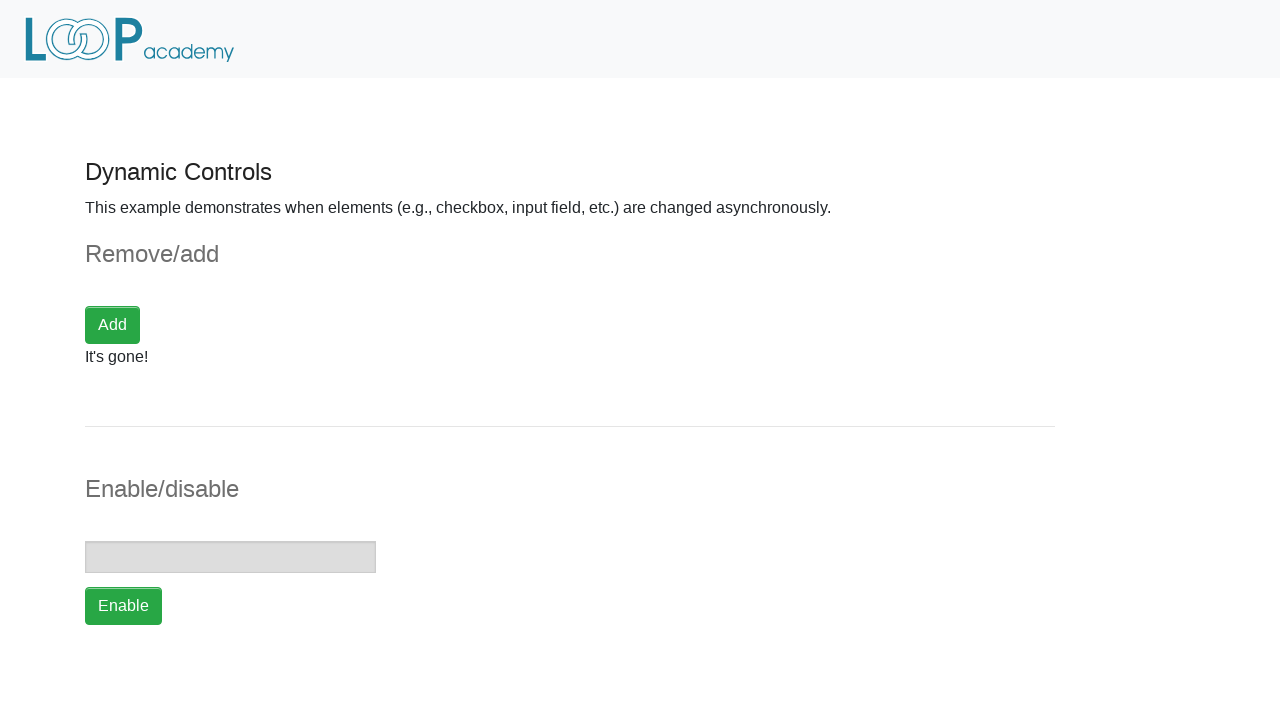

Clicked Add button to restore checkbox at (112, 325) on xpath=//button[text()='Add']
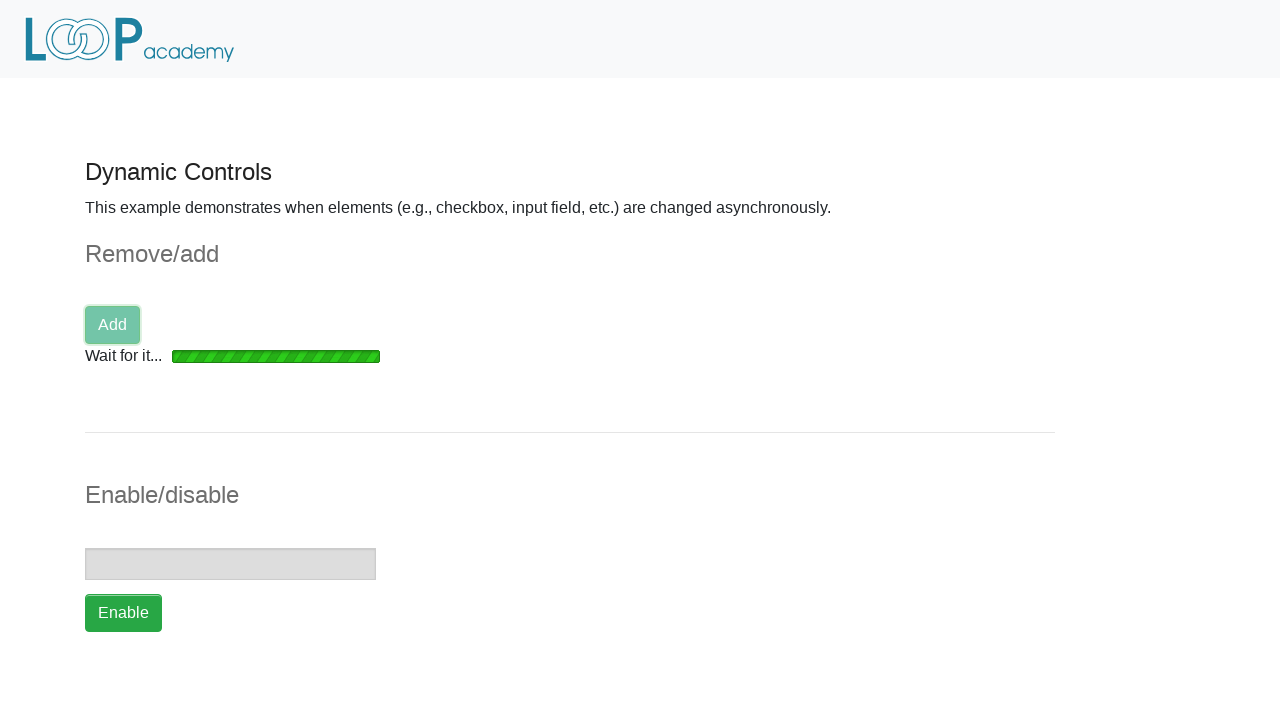

Checkbox reappeared on page
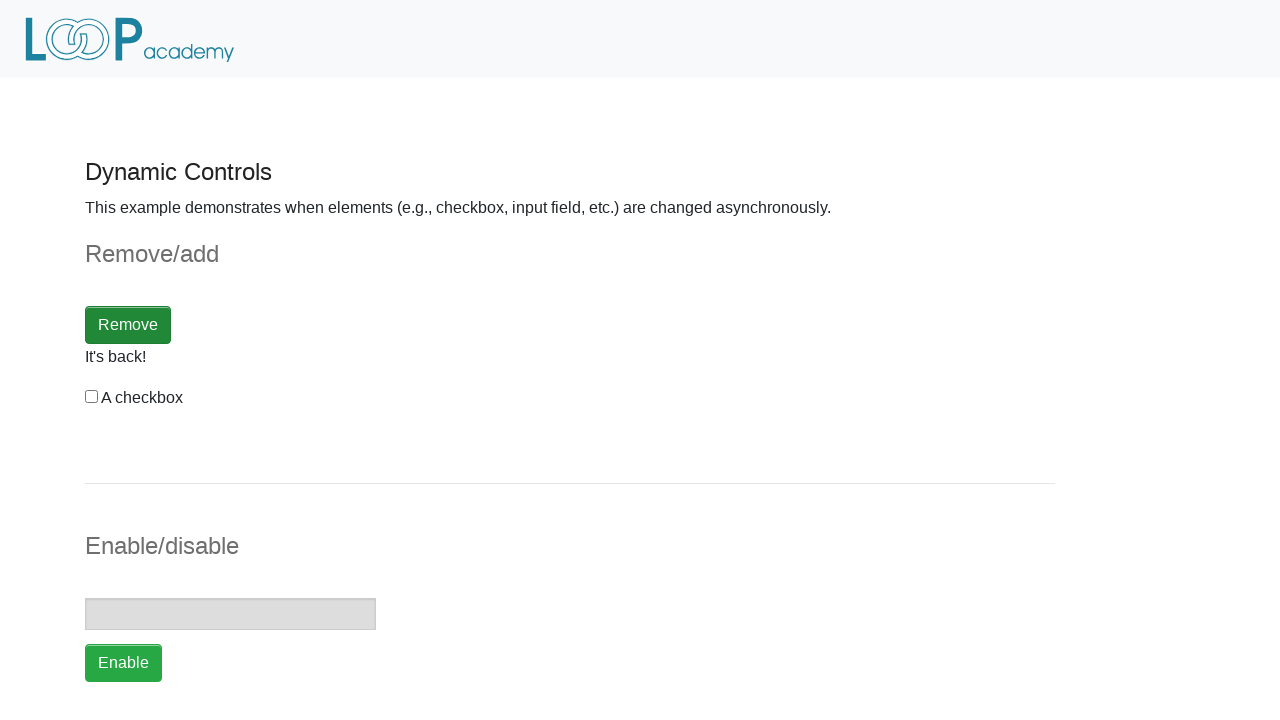

Retrieved updated message text from DOM
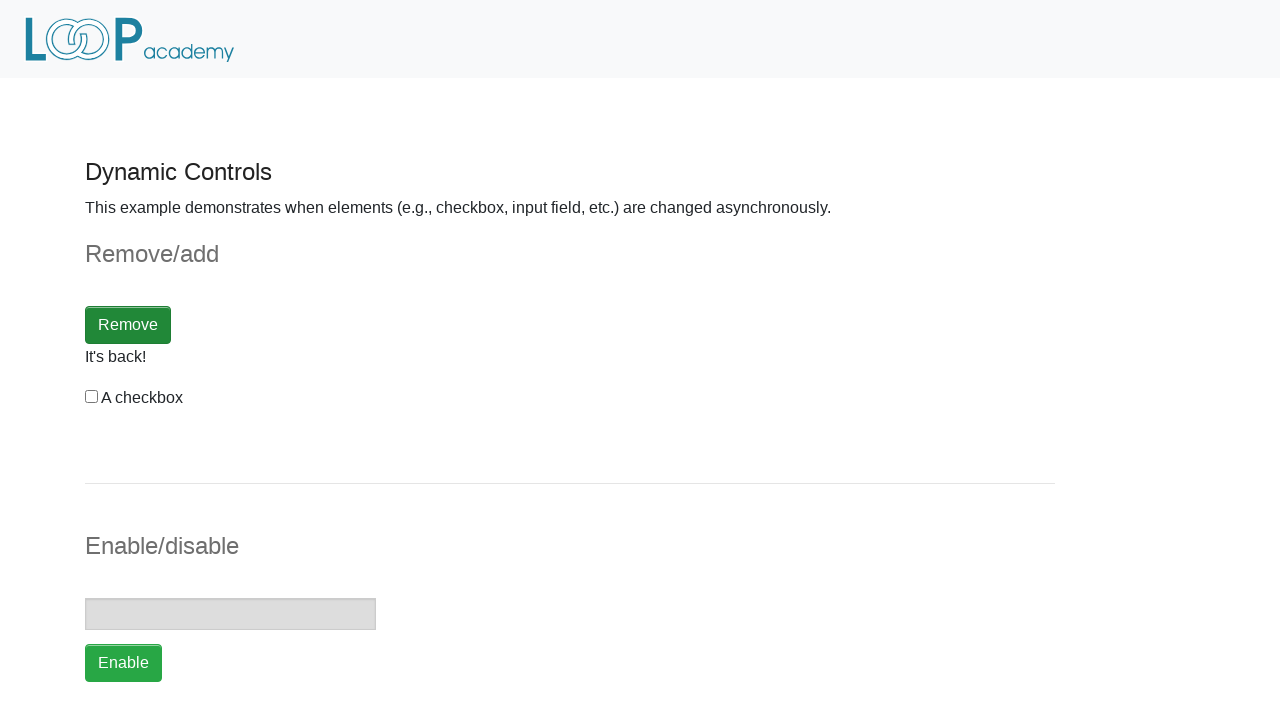

Verified message shows 'It's back!'
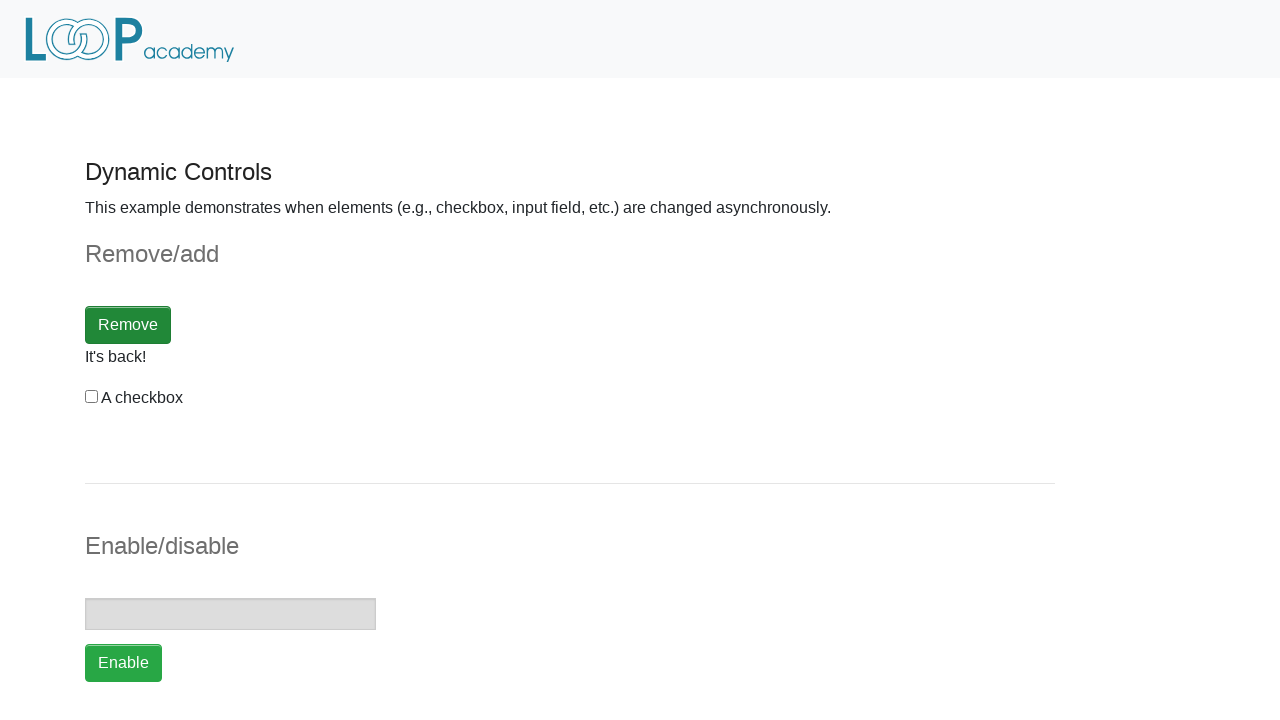

Verified checkbox exists again on page
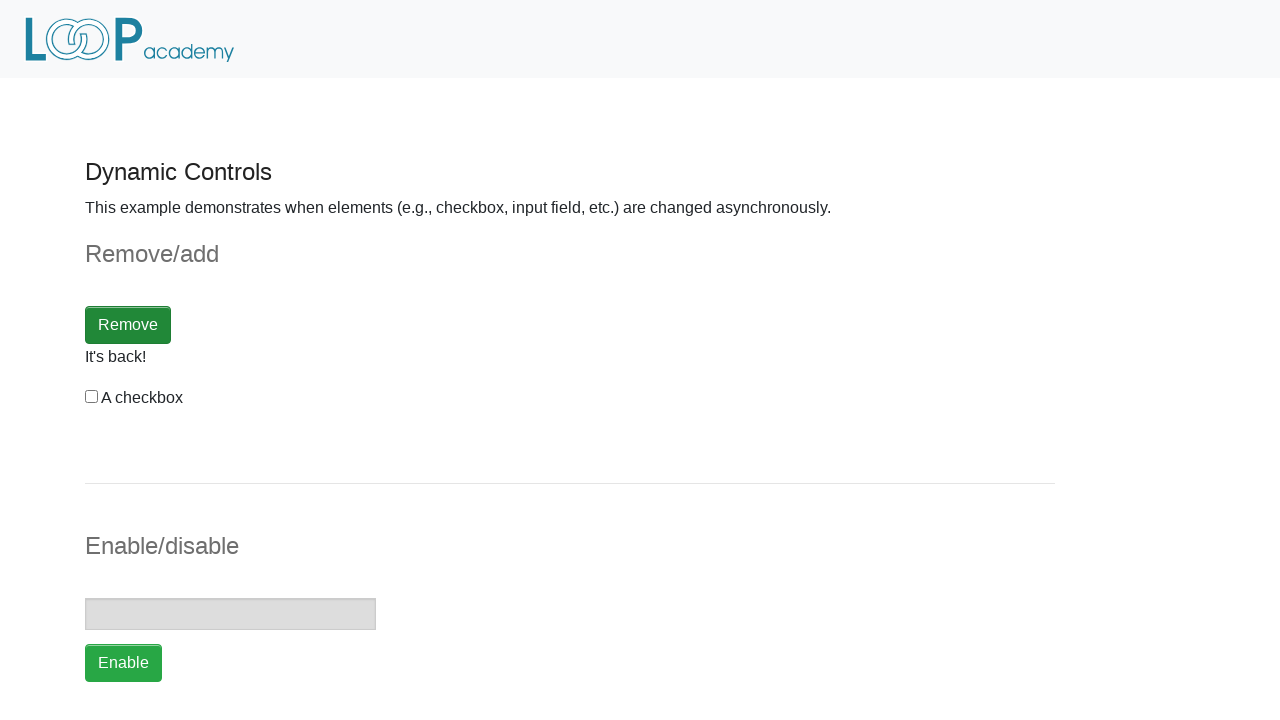

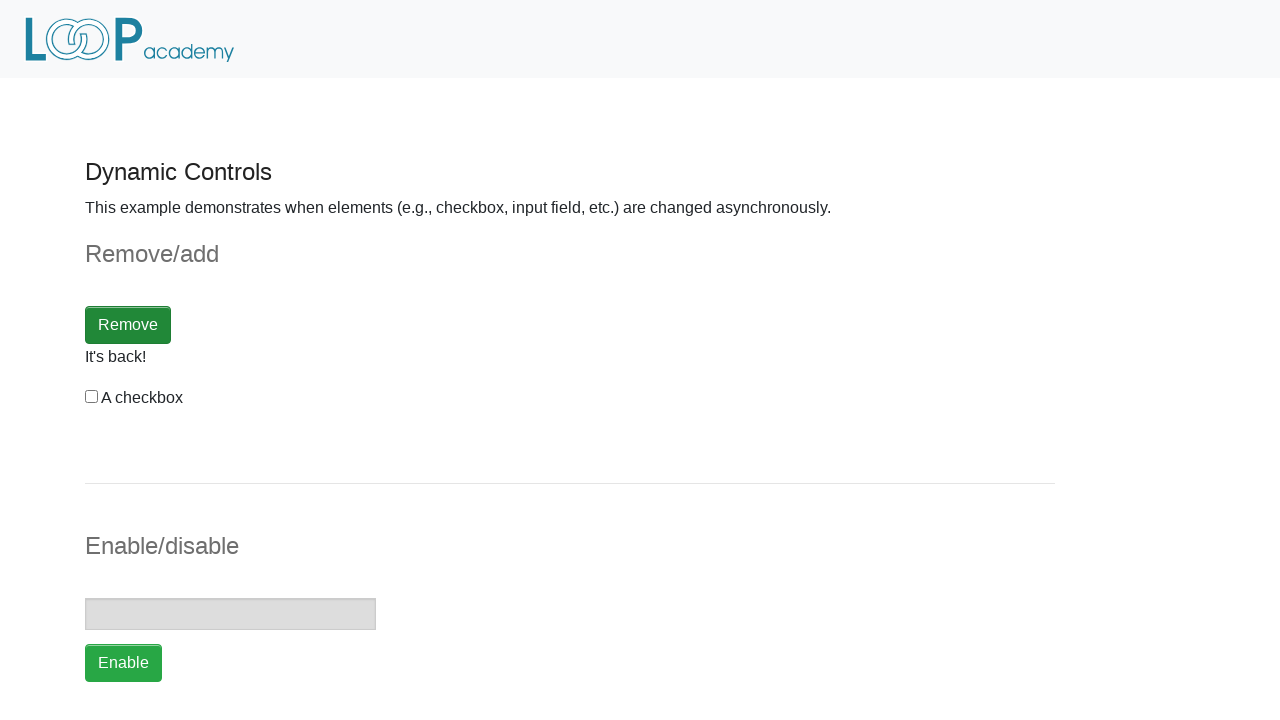